Tests form interactions on a registration page including checking radio buttons, checkboxes, validating attributes, and selecting from a dropdown

Starting URL: https://demo.automationtesting.in/Register.html

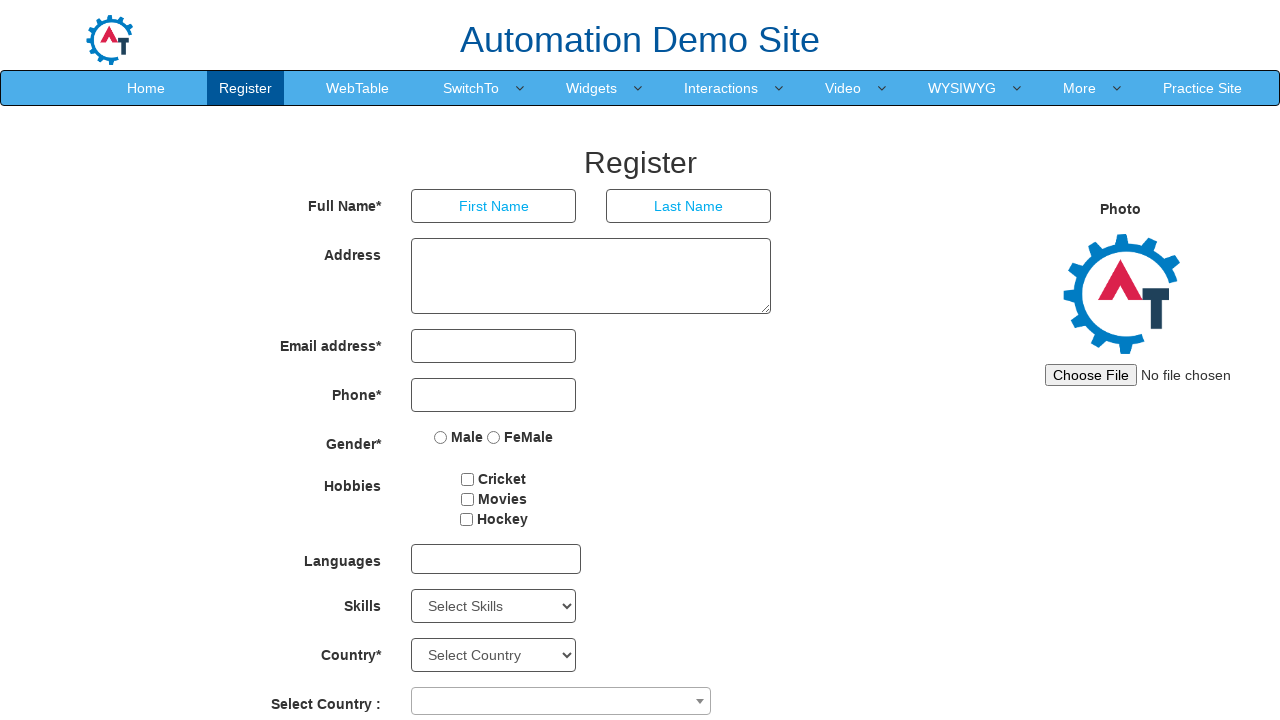

Located Male radio button
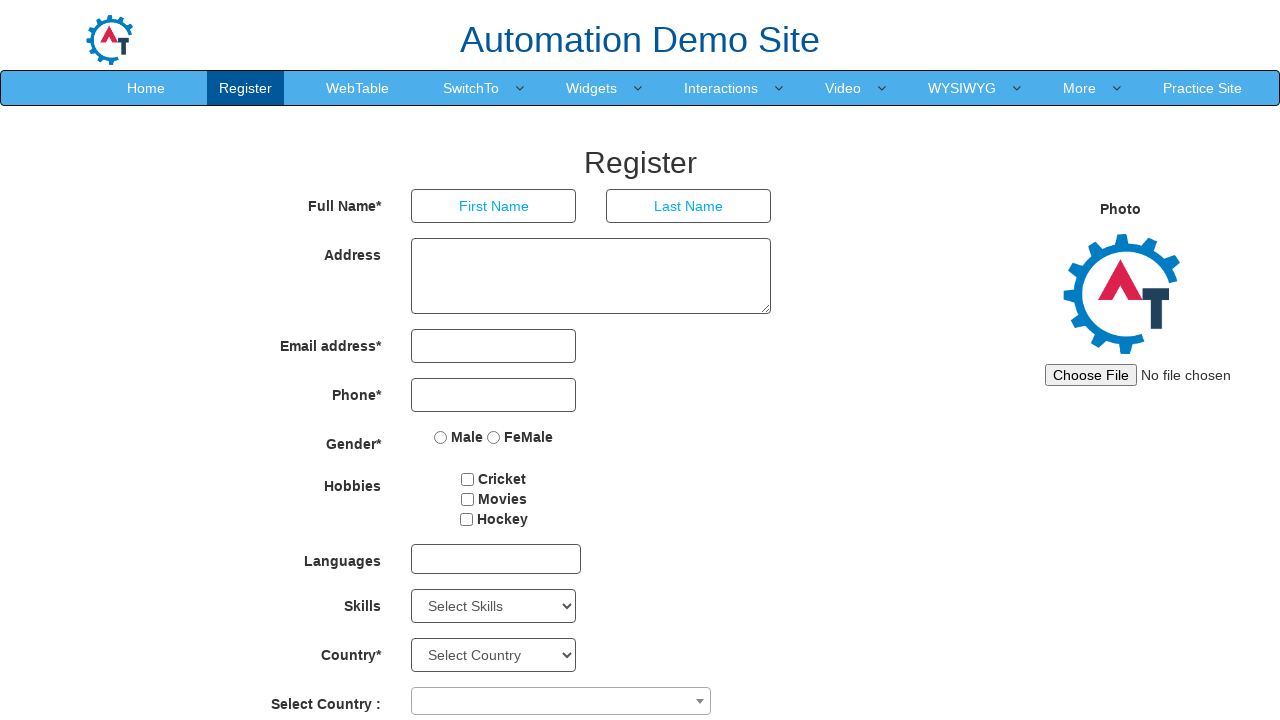

Asserted Male radio button is enabled
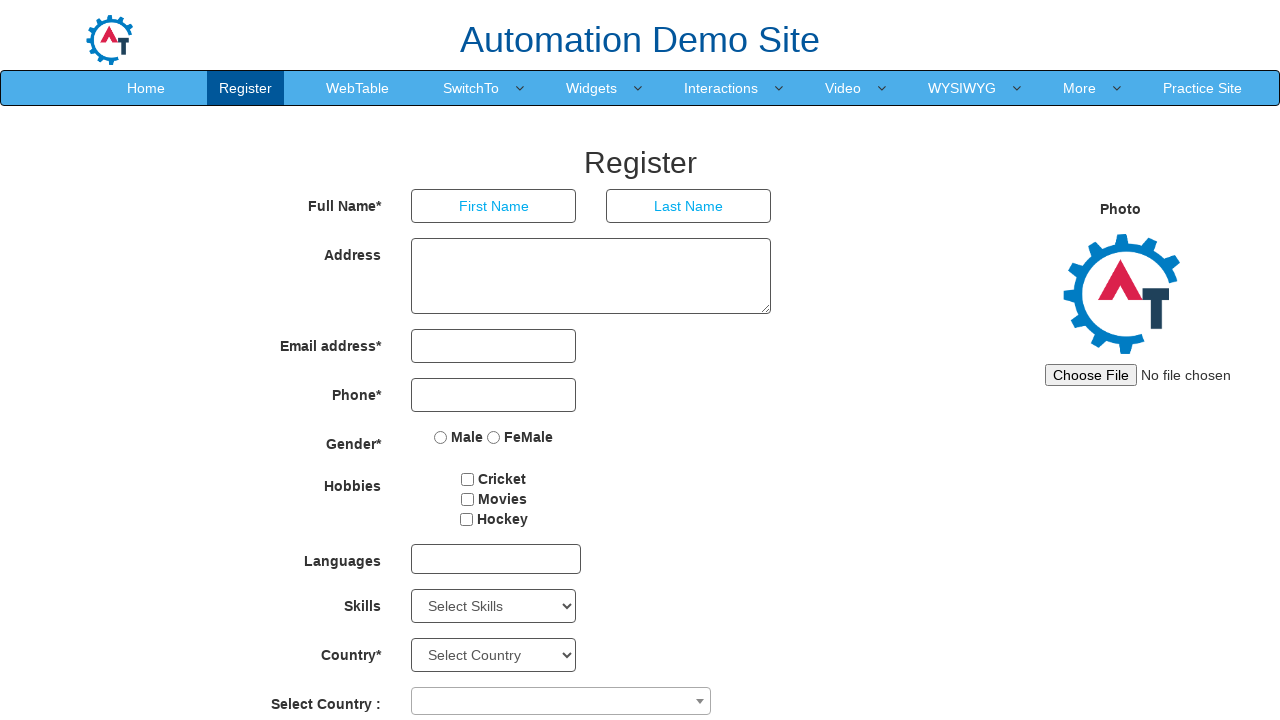

Checked Male radio button at (441, 437) on input[value='Male']
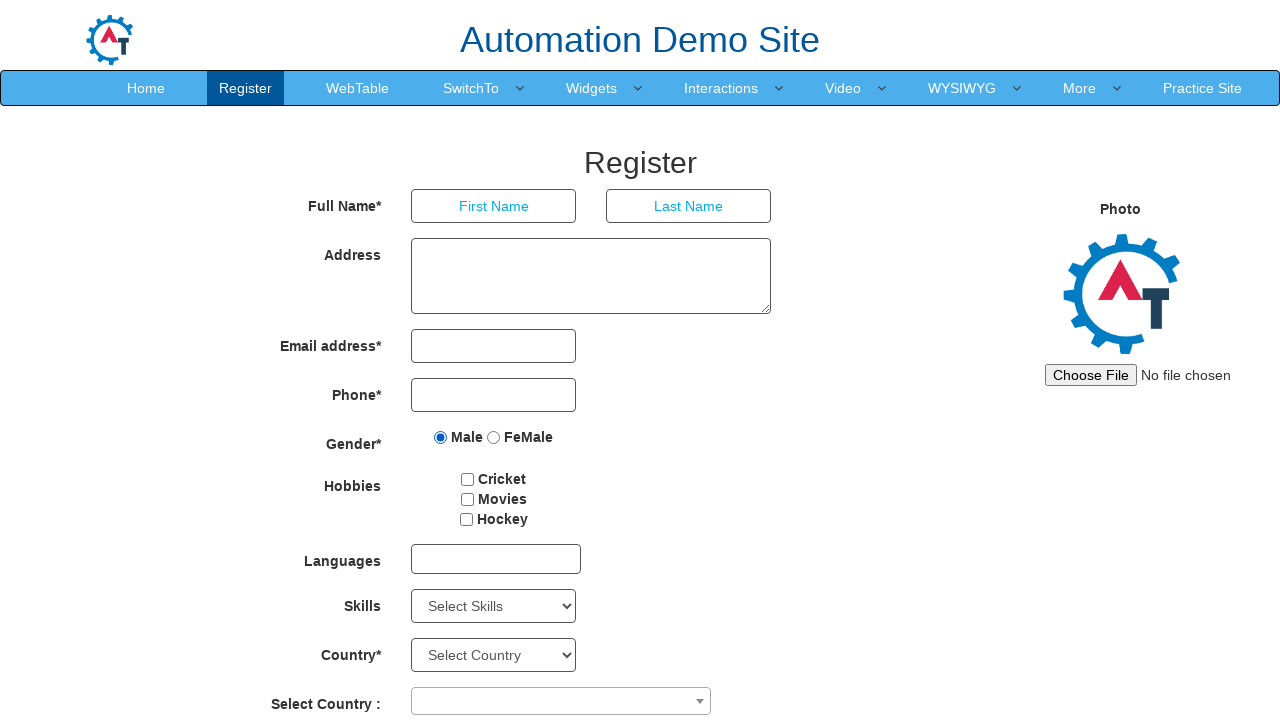

Asserted Male radio button is checked
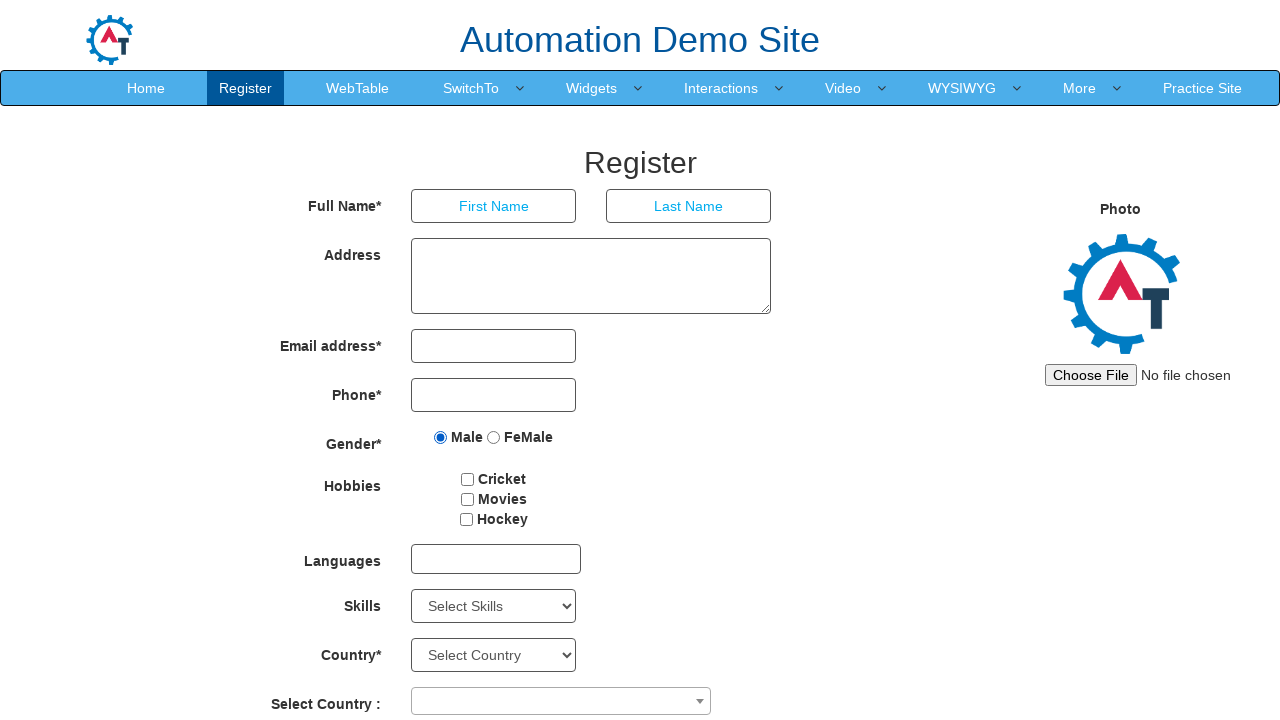

Clicked Male radio button at (441, 437) on input[value='Male']
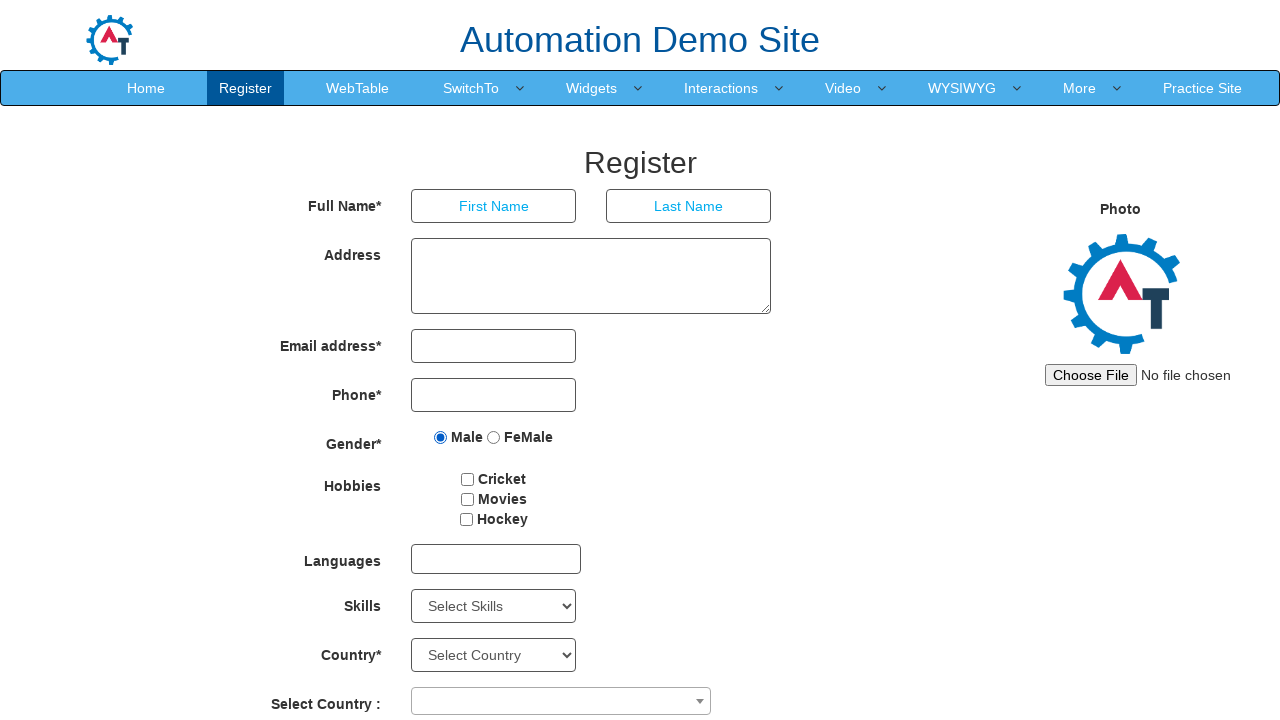

Located Cricket checkbox
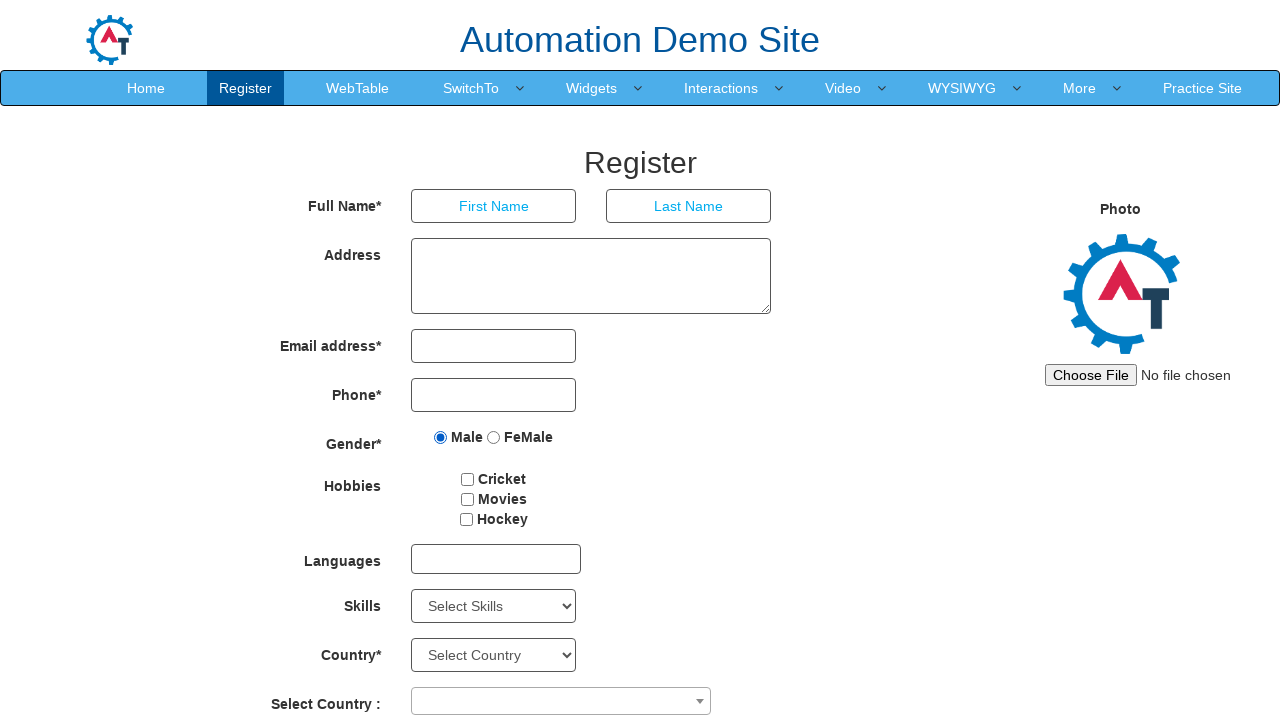

Asserted Cricket checkbox is enabled
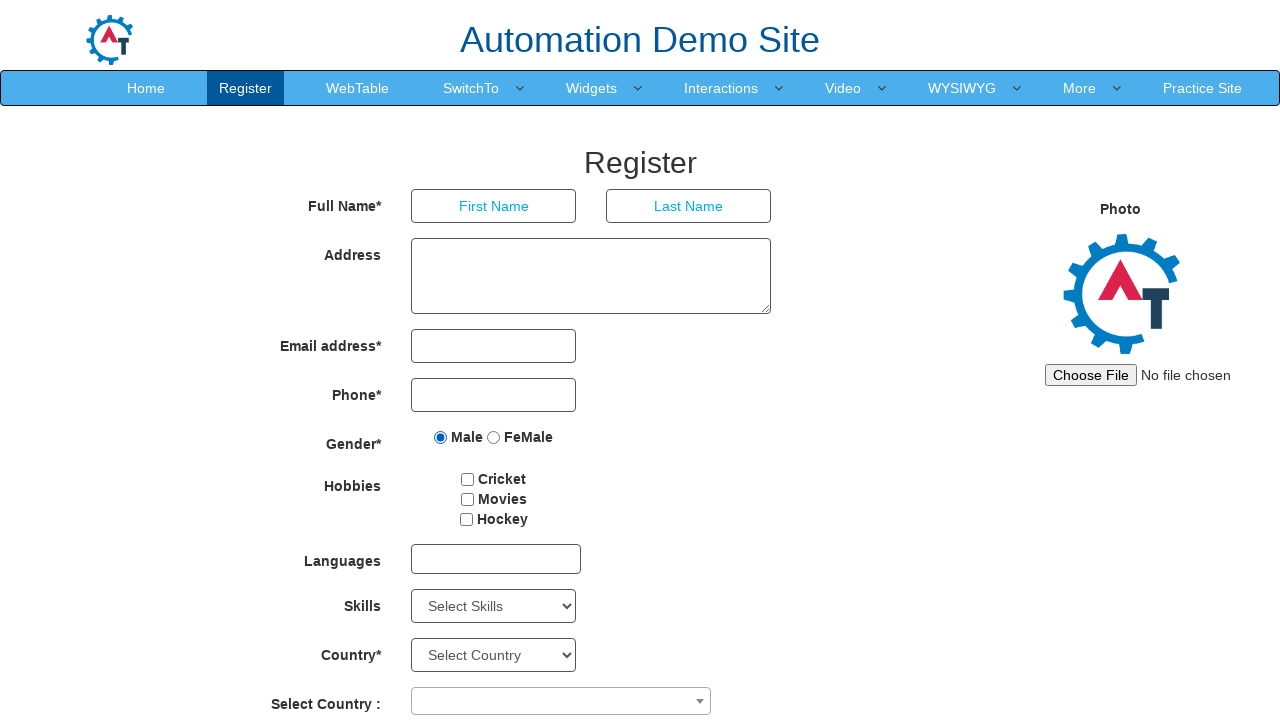

Checked Cricket checkbox at (468, 479) on input[value='Cricket']
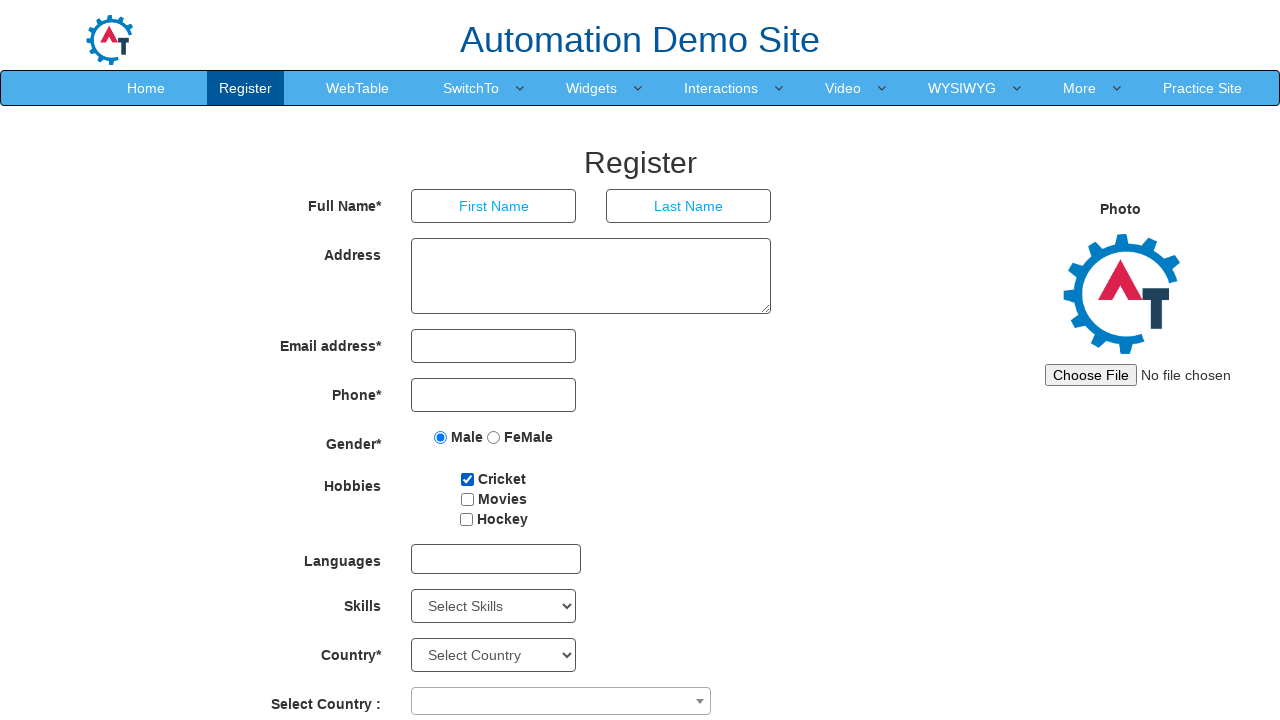

Asserted Cricket checkbox is checked
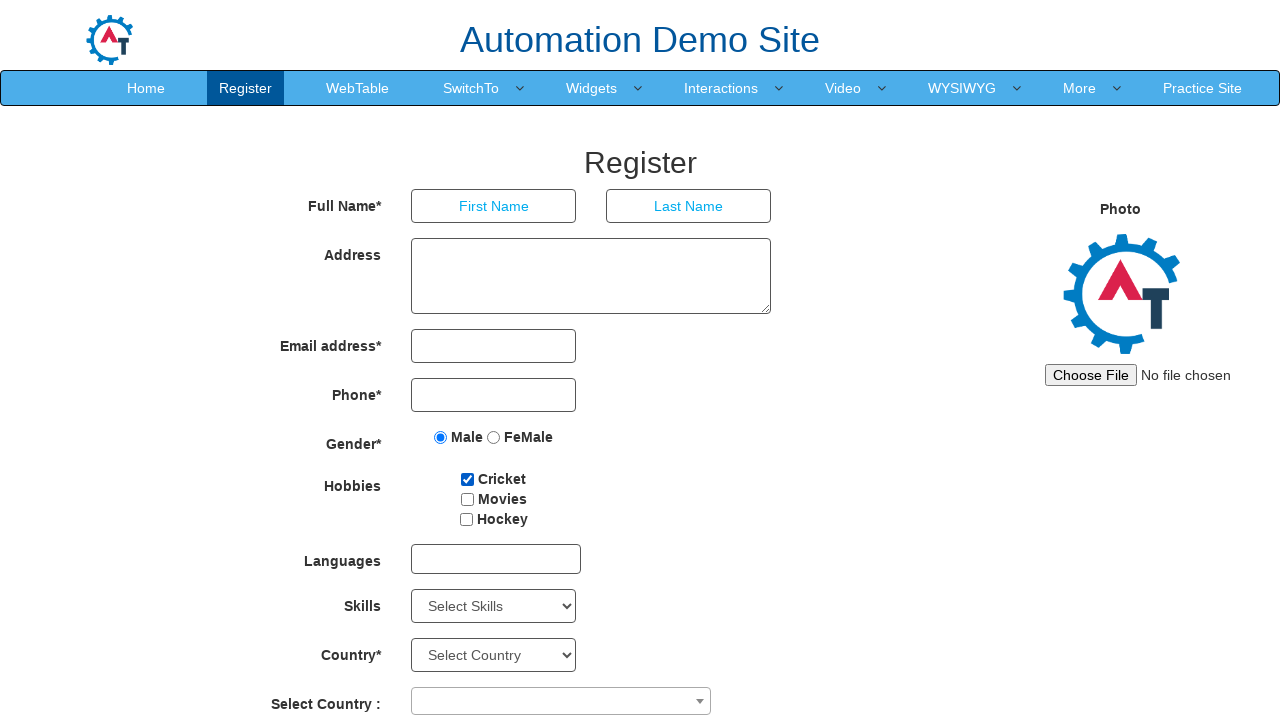

Asserted Movies checkbox is not checked
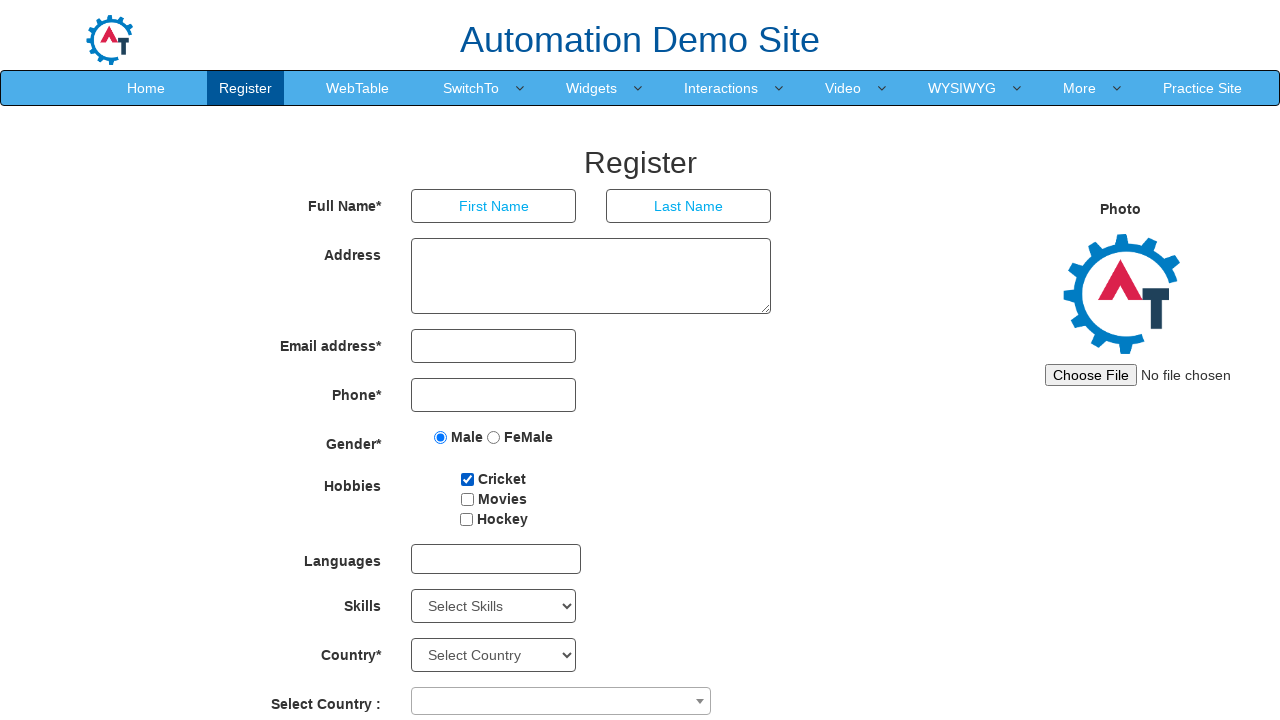

Located Submit button
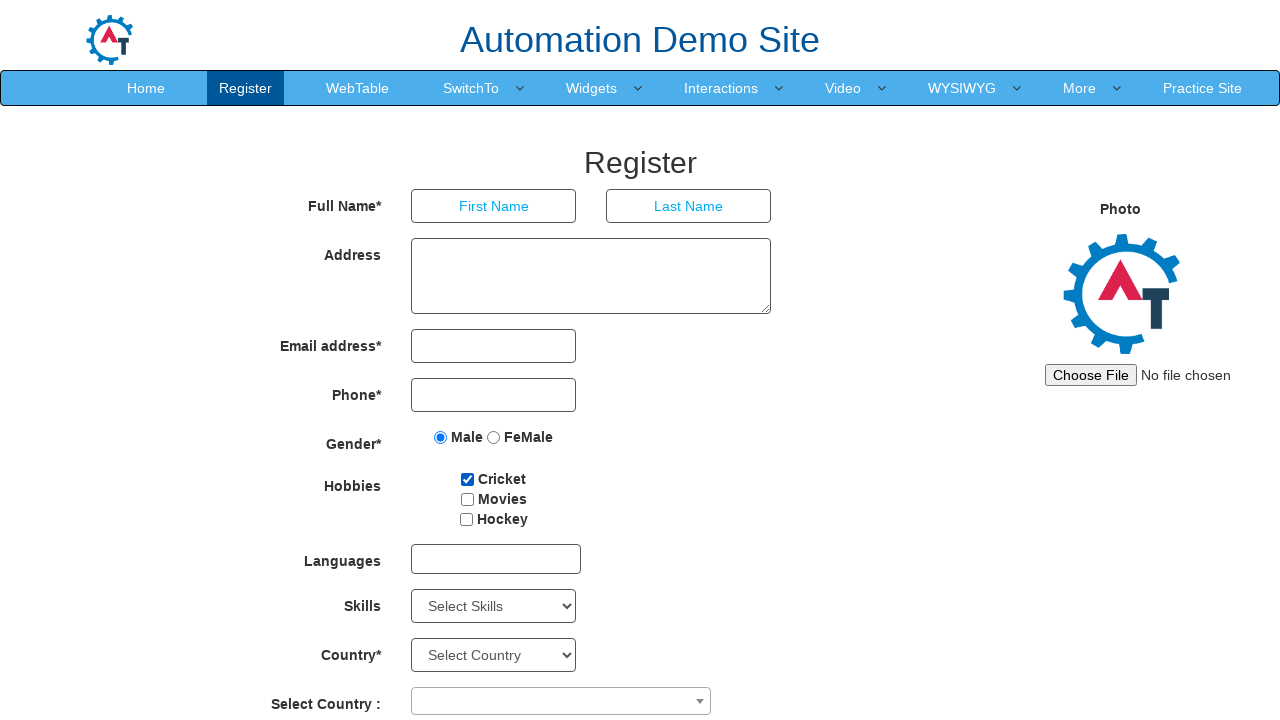

Asserted Submit button has type attribute set to 'submit'
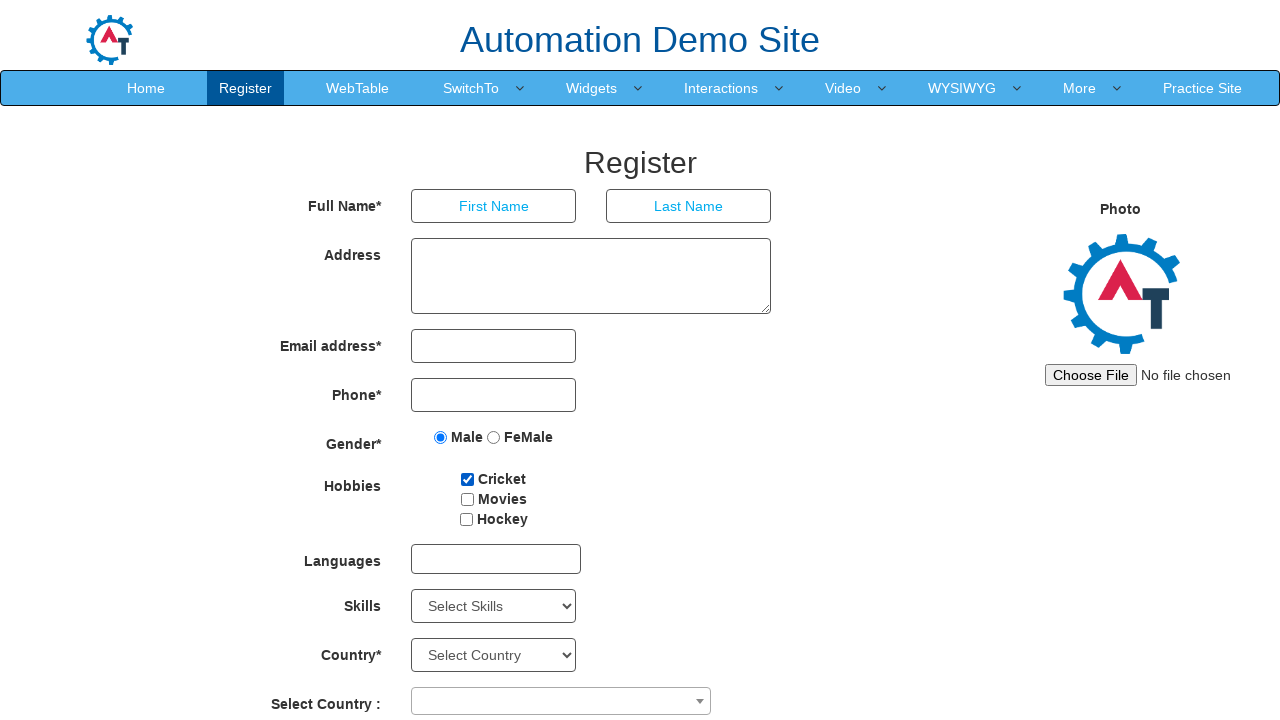

Located header text element
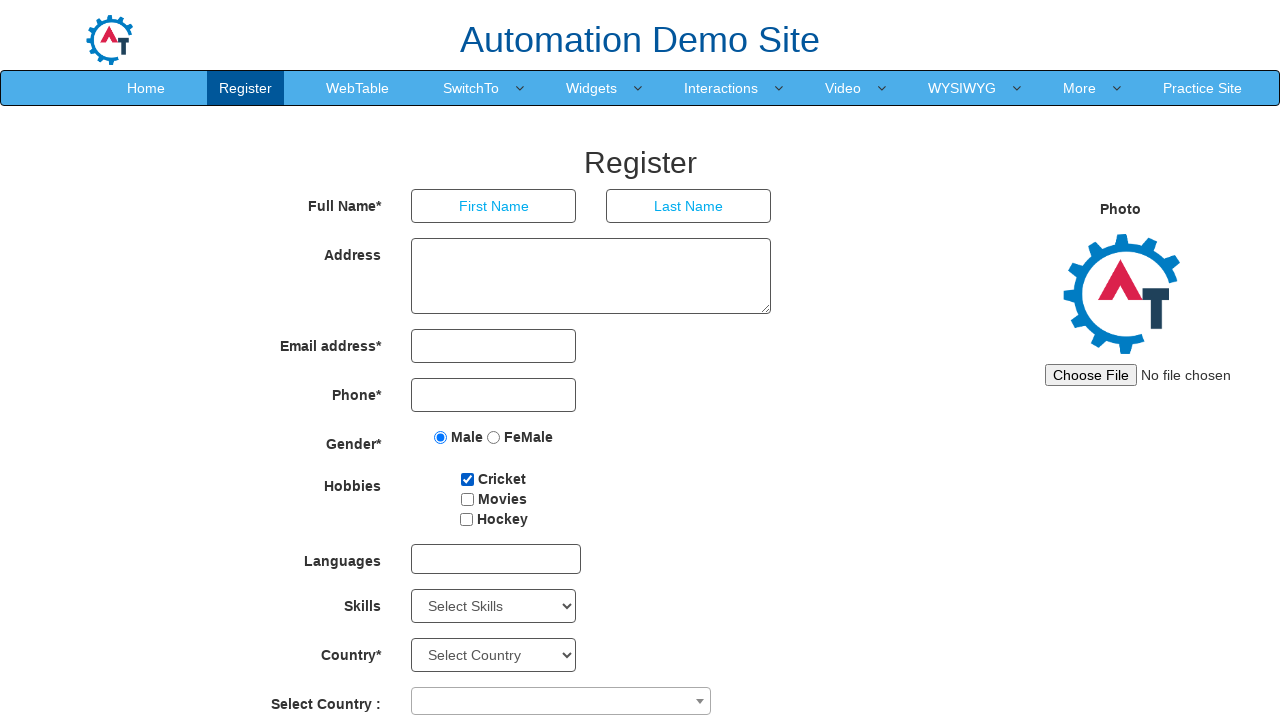

Retrieved header text: 'Automation Demo Site '
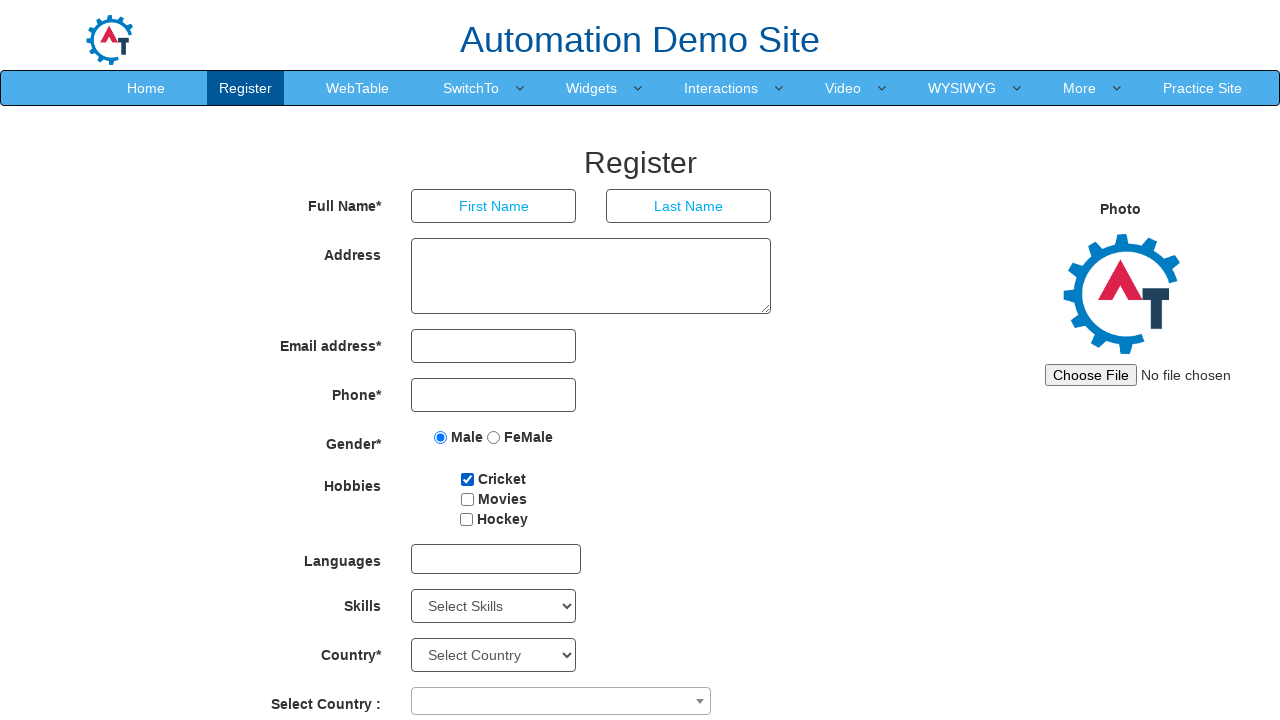

Printed header text to console
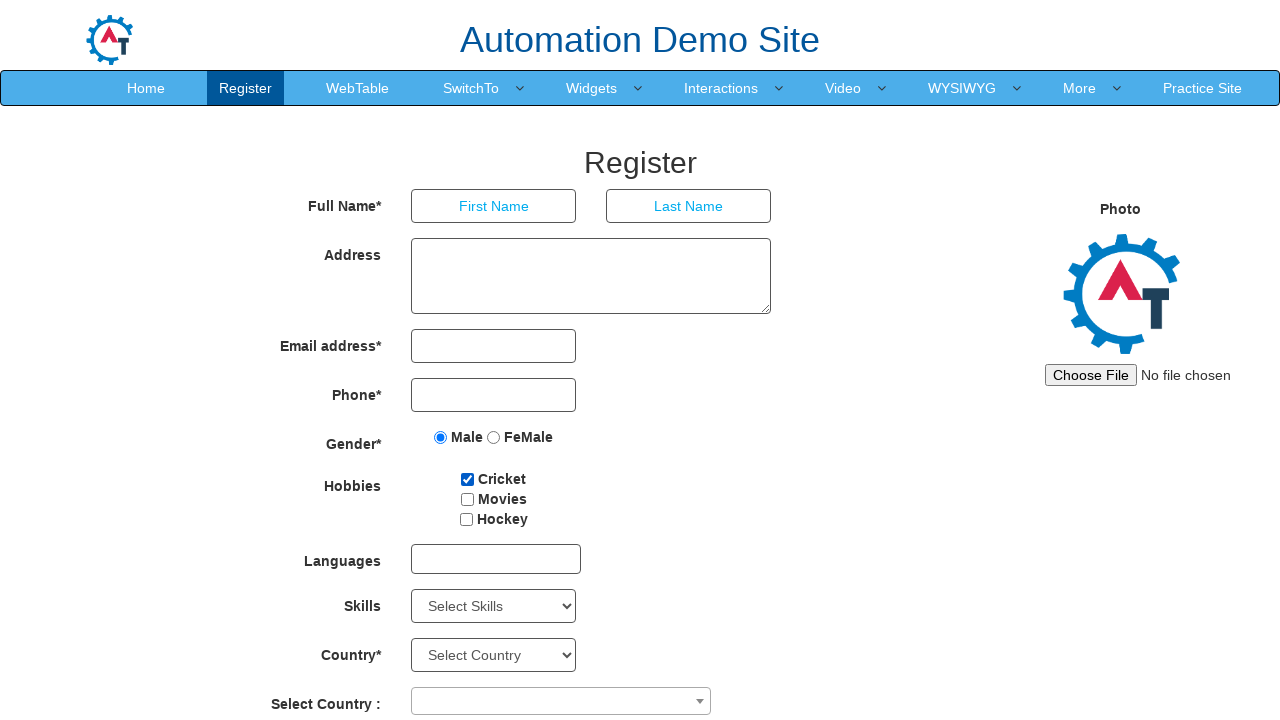

Selected 'Design' from Skills dropdown on select[id$='Skills']
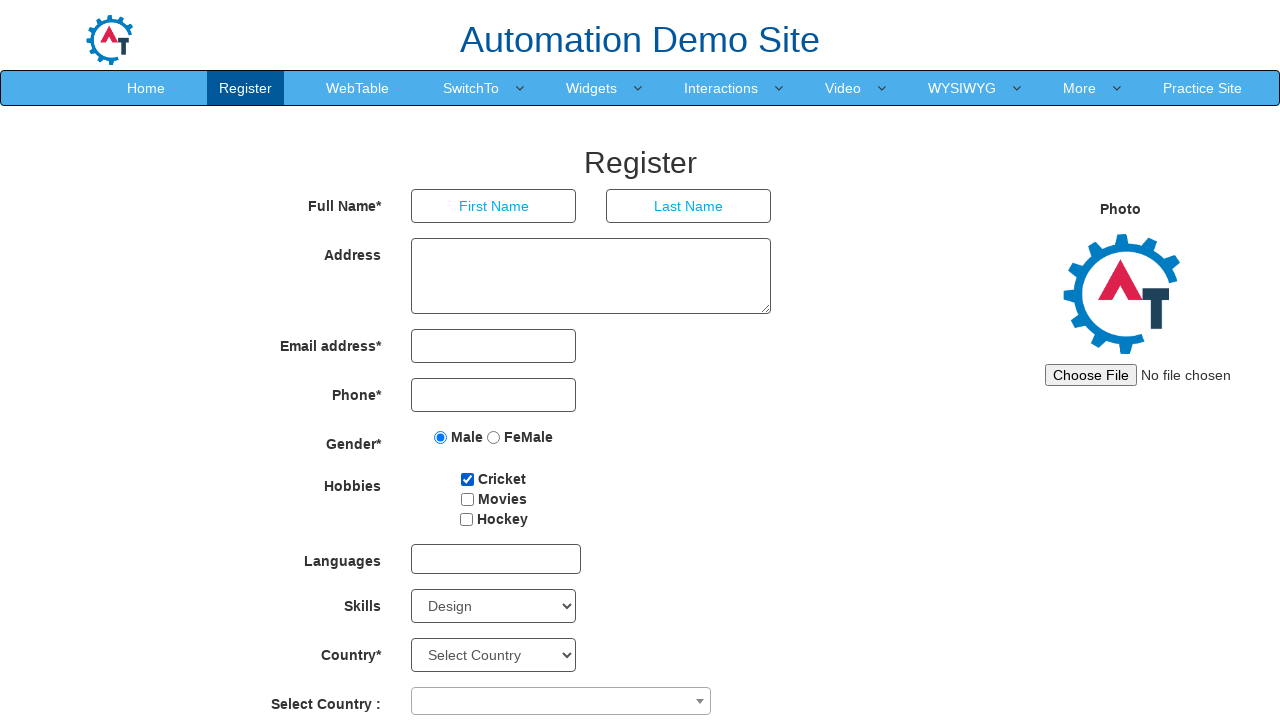

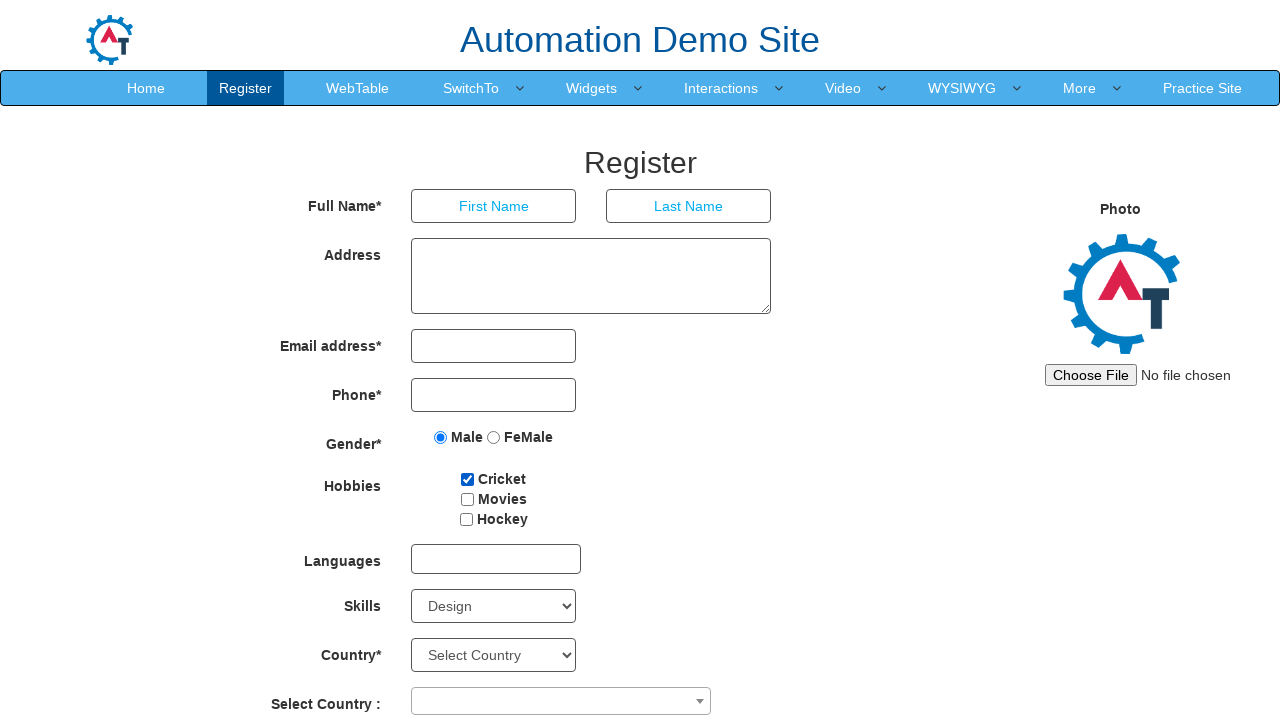